Tests a slow calculator web application by setting a delay, performing an addition operation (7 + 8), and verifying the result equals 15

Starting URL: https://bonigarcia.dev/selenium-webdriver-java/slow-calculator.html

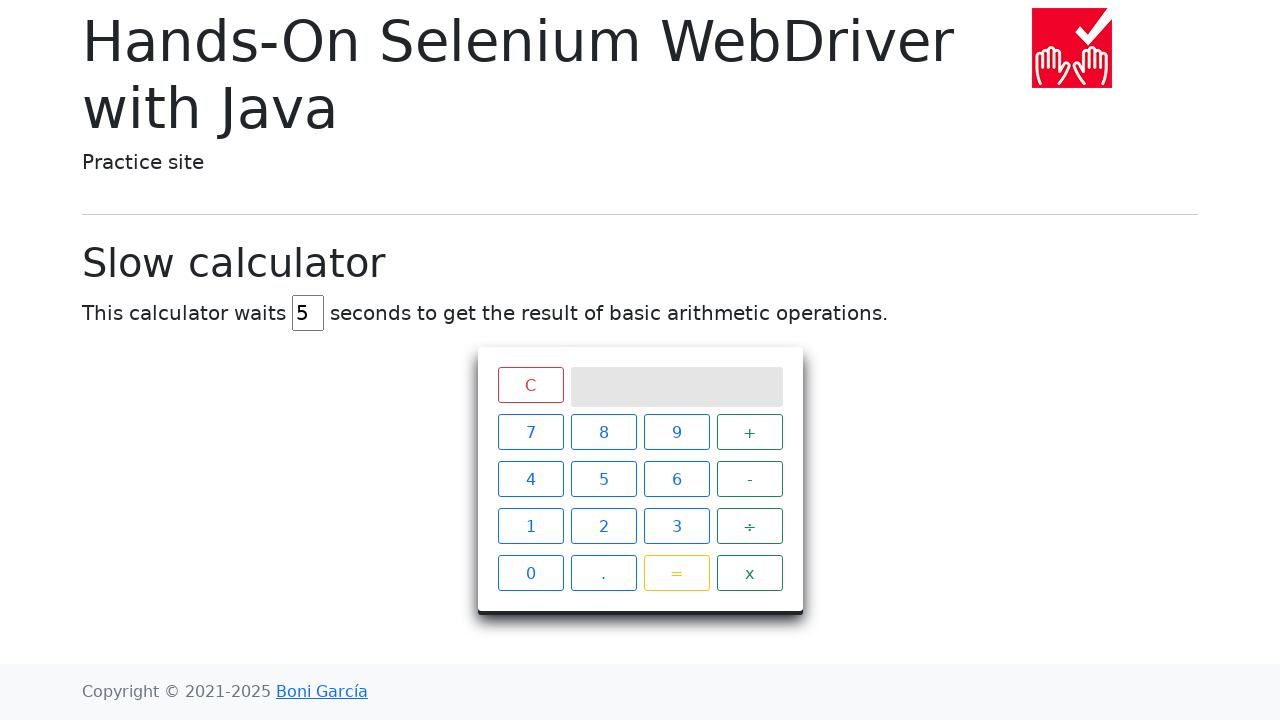

Navigated to slow calculator application
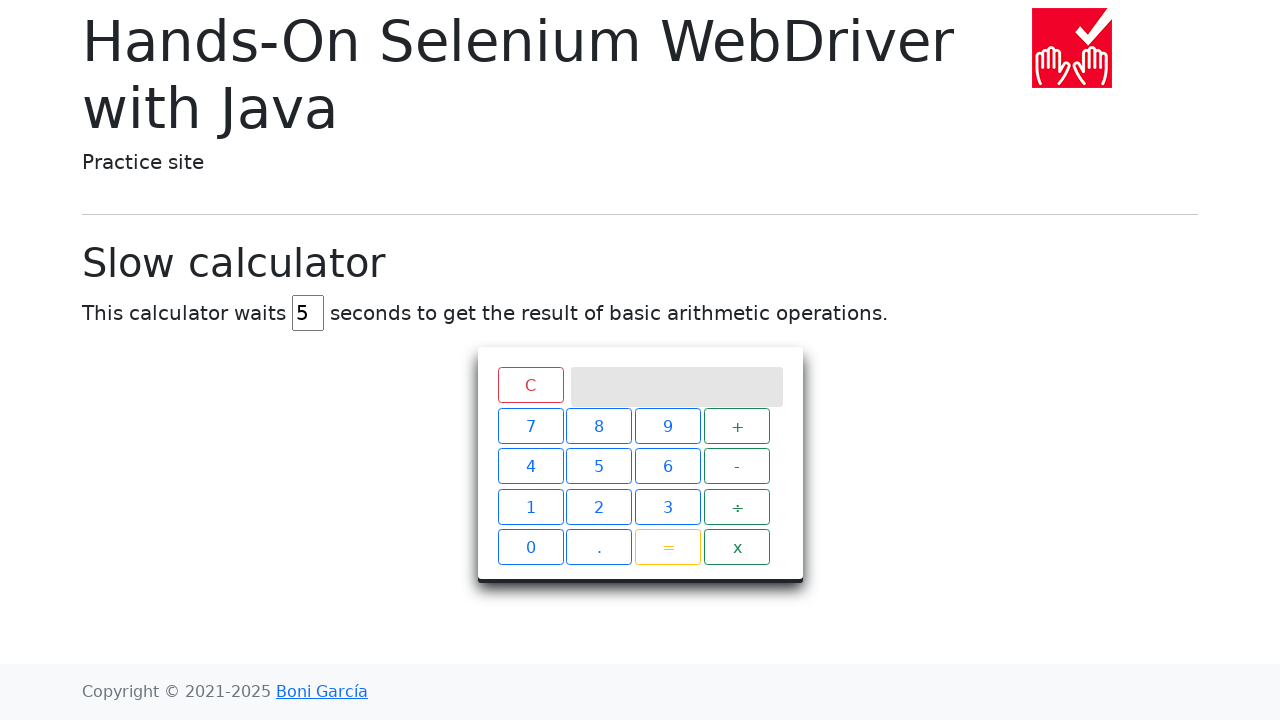

Cleared the delay input field on #delay
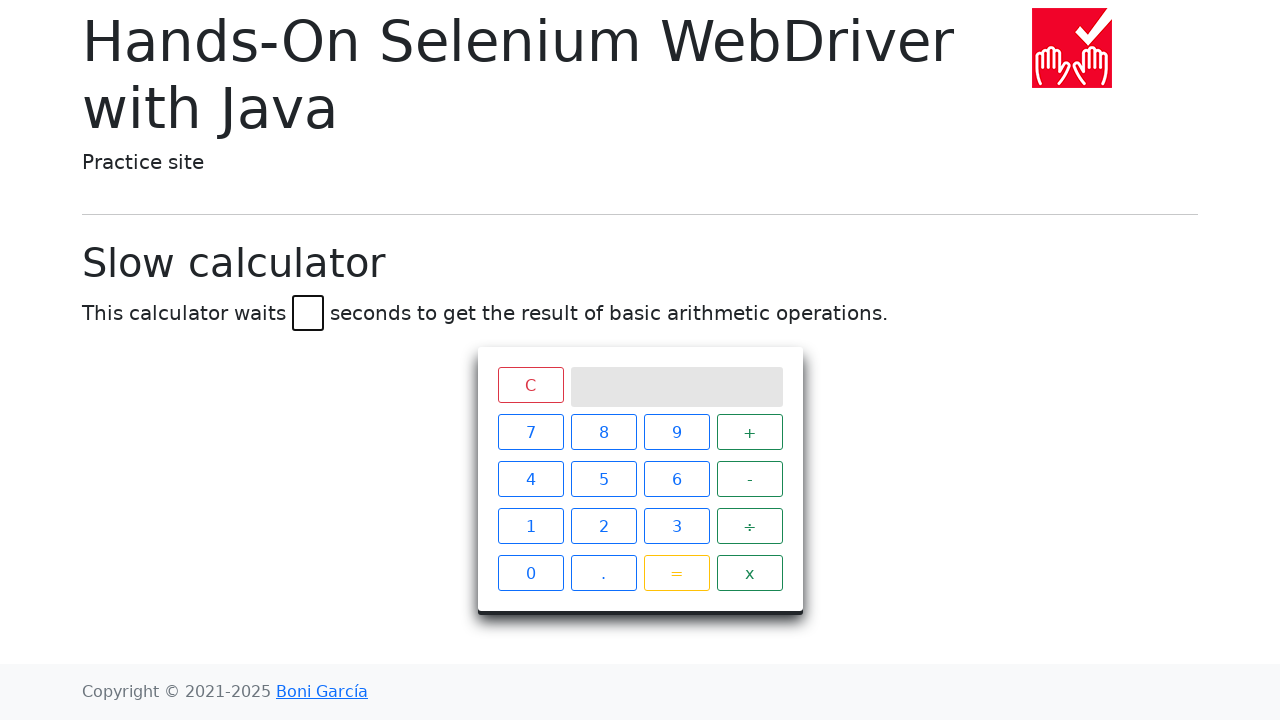

Set delay to 2 seconds on #delay
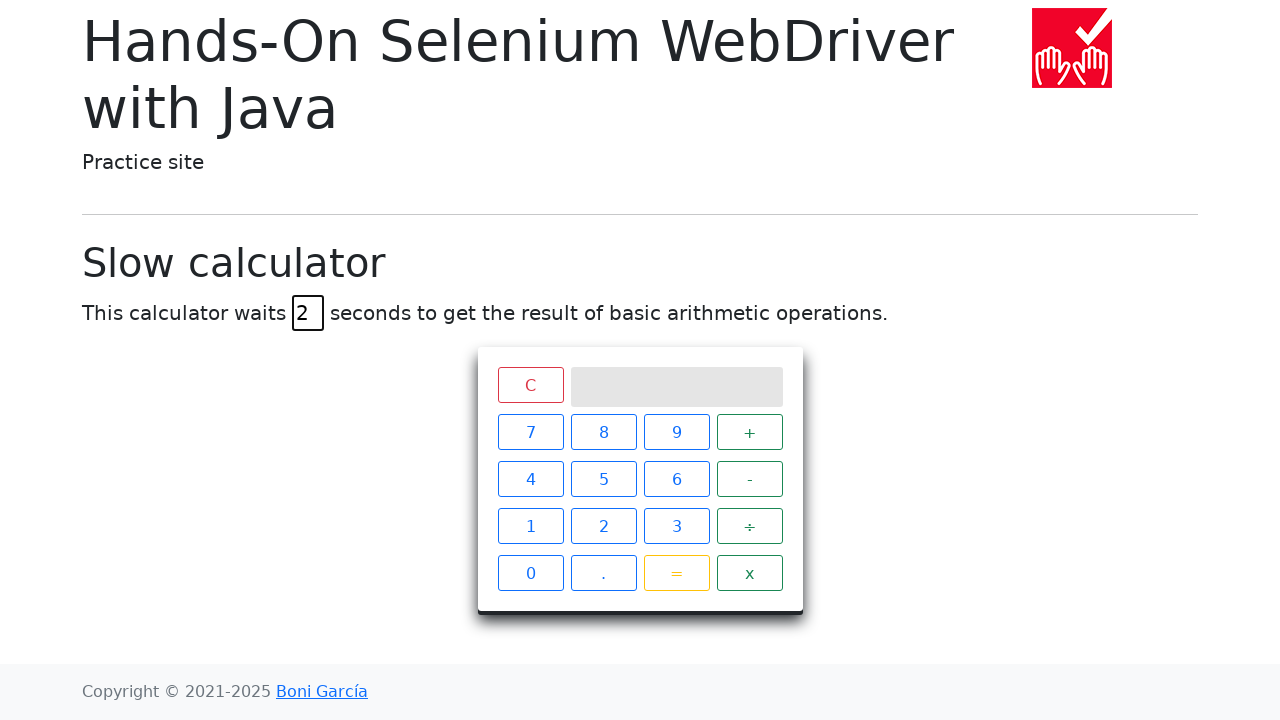

Clicked number 7 at (530, 432) on xpath=//span[text()='7']
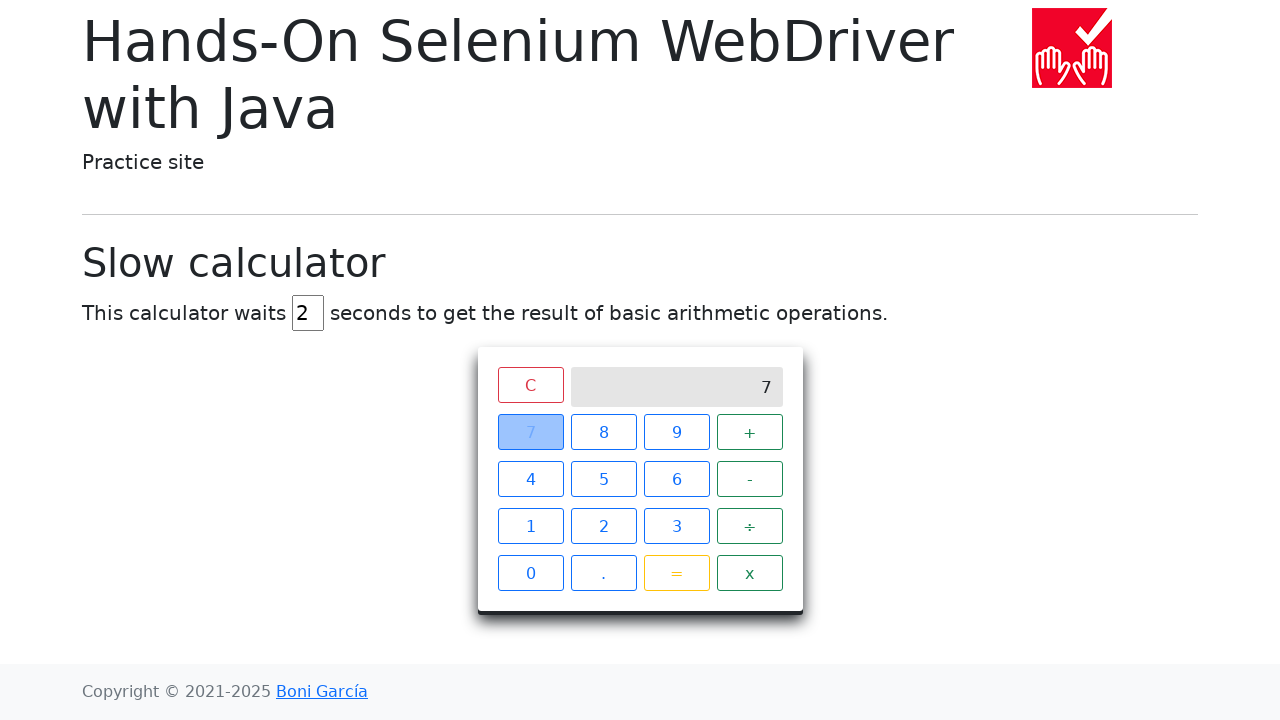

Clicked plus operator at (750, 432) on xpath=//span[text()='+']
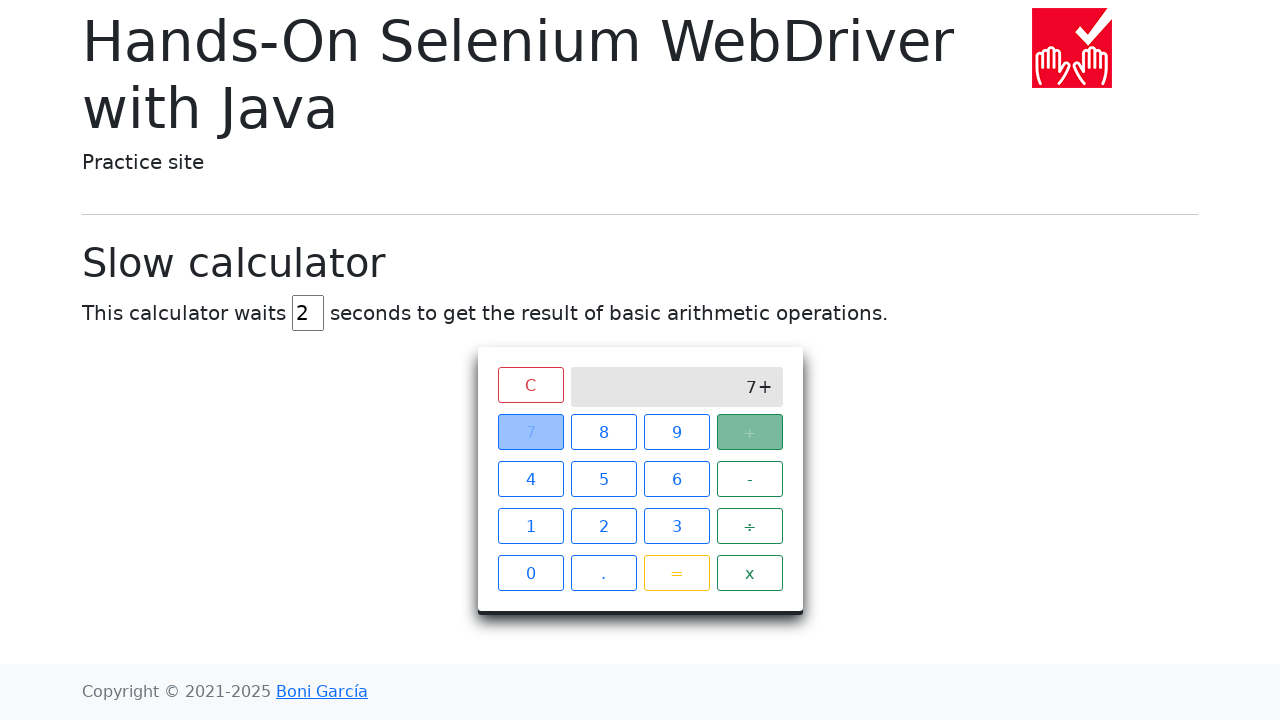

Clicked number 8 at (604, 432) on xpath=//span[text()='8']
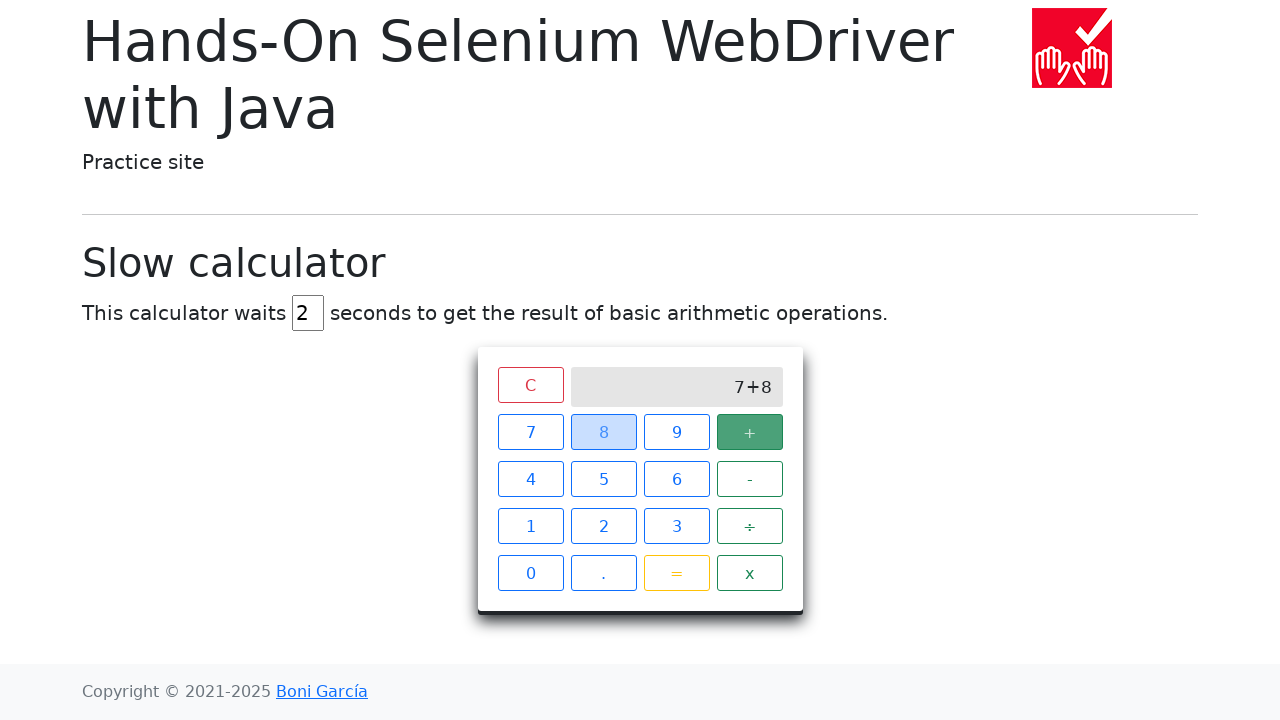

Clicked equals button to calculate result at (676, 573) on xpath=//span[text()='=']
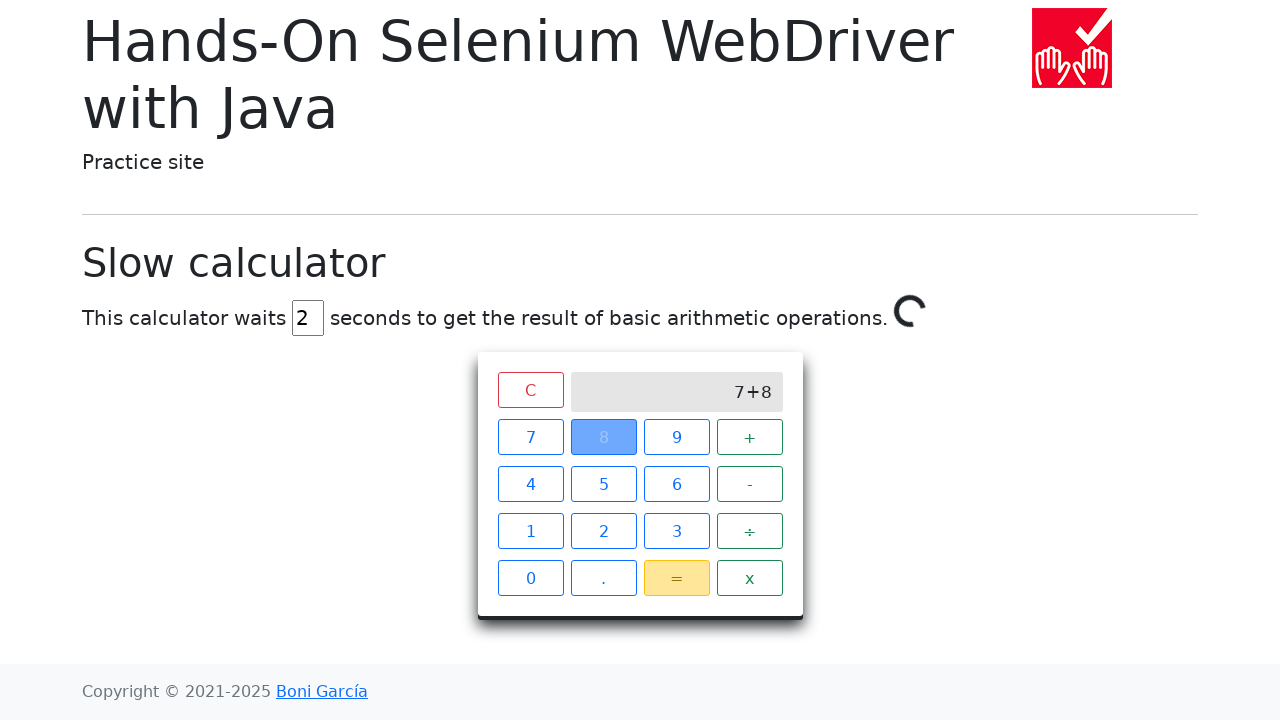

Result displayed on calculator screen: 15
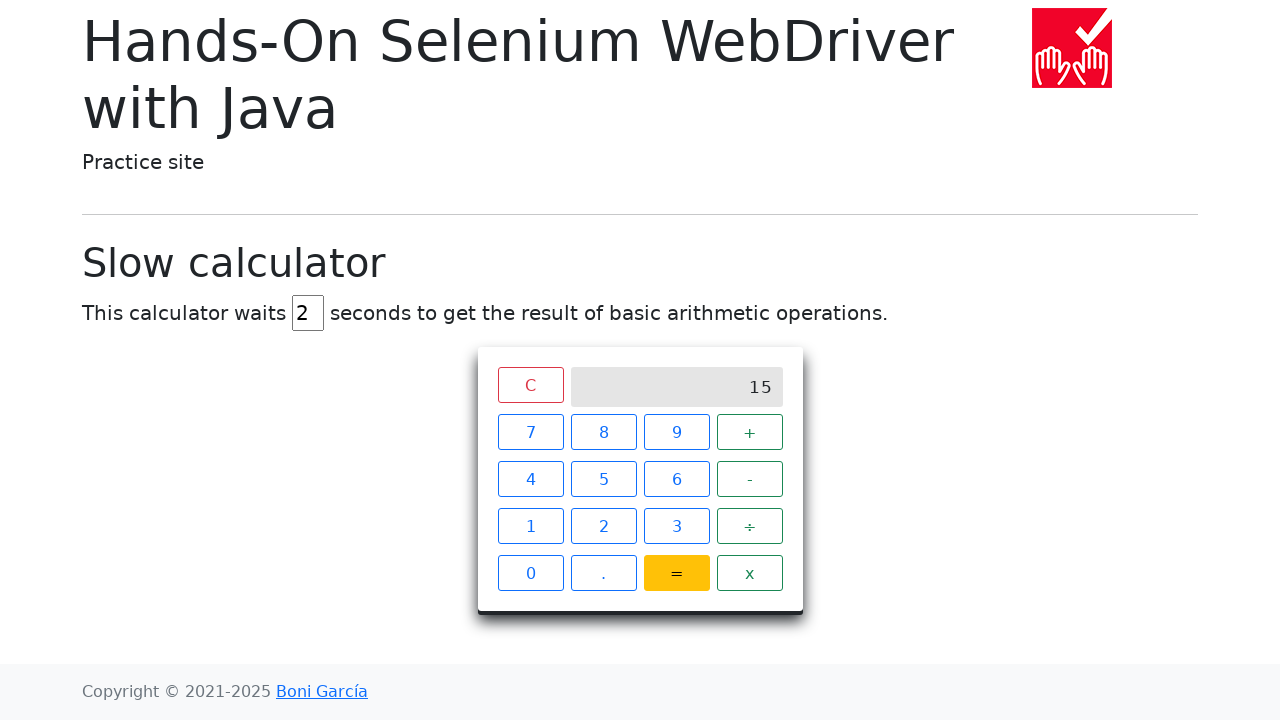

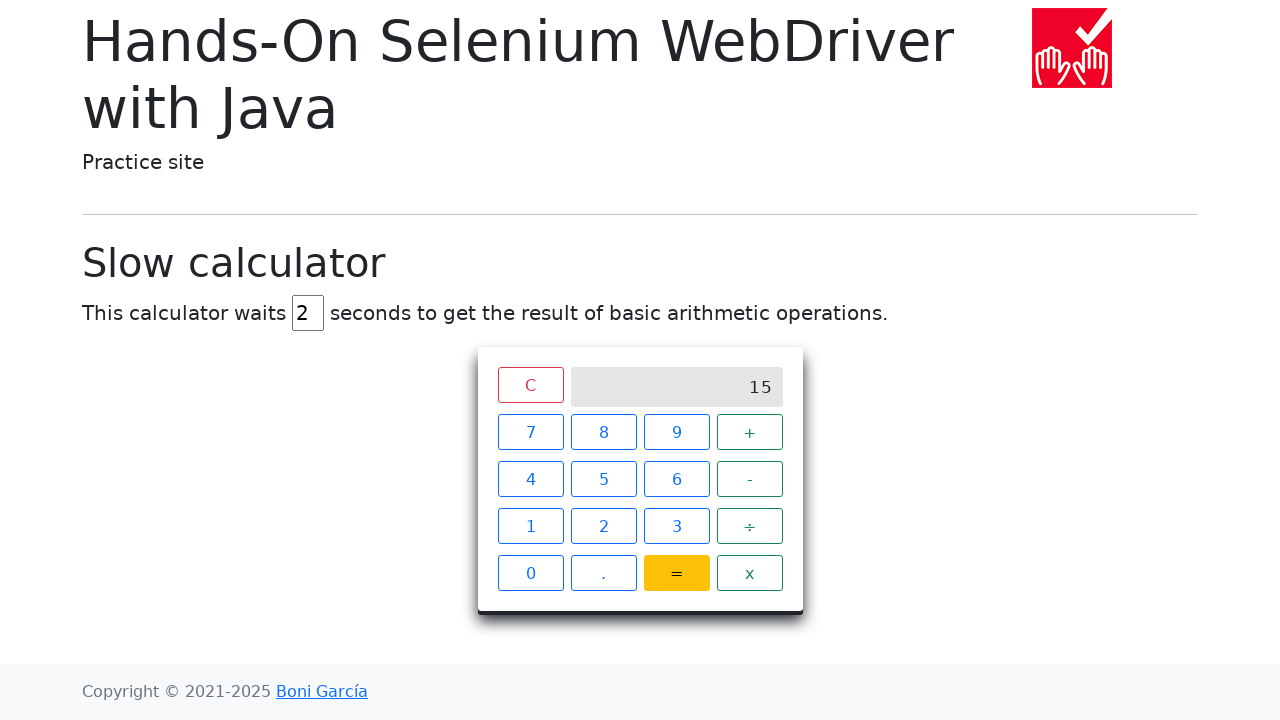